Tests API link functionality by clicking a link that triggers an API call and verifying the response message

Starting URL: https://demoqa.com/links

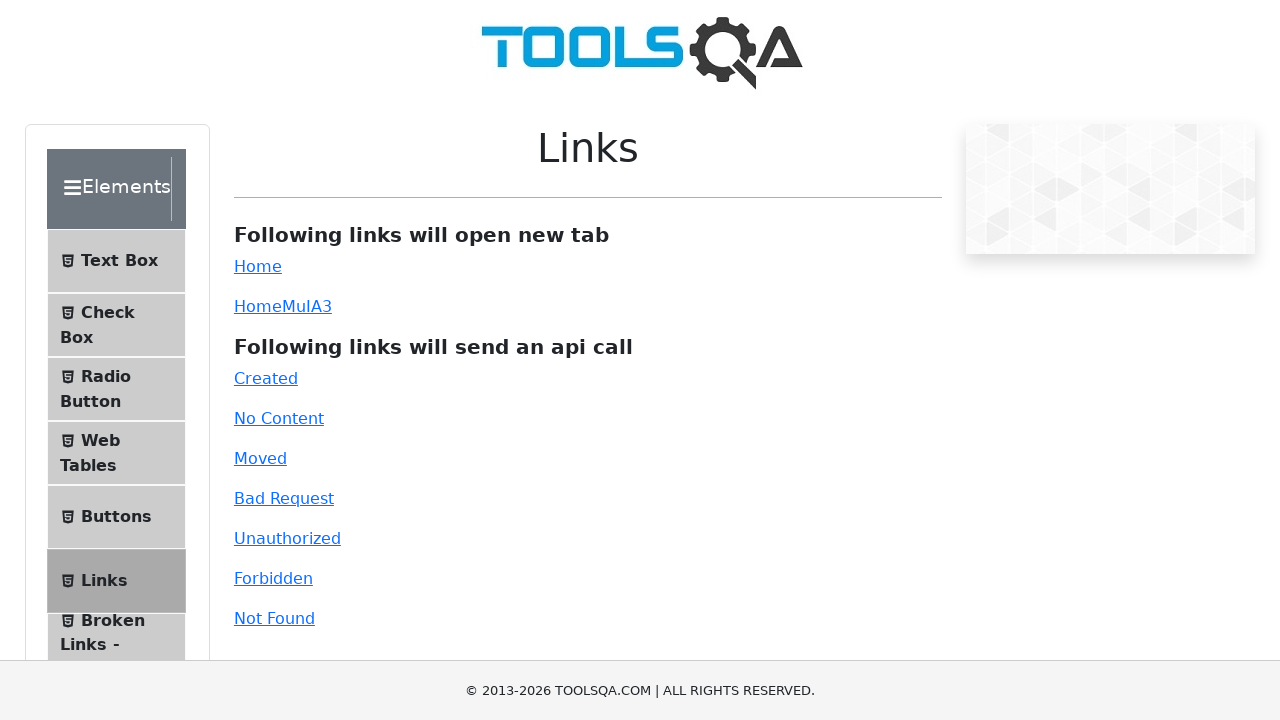

Clicked the 'Created' API link at (266, 378) on #created
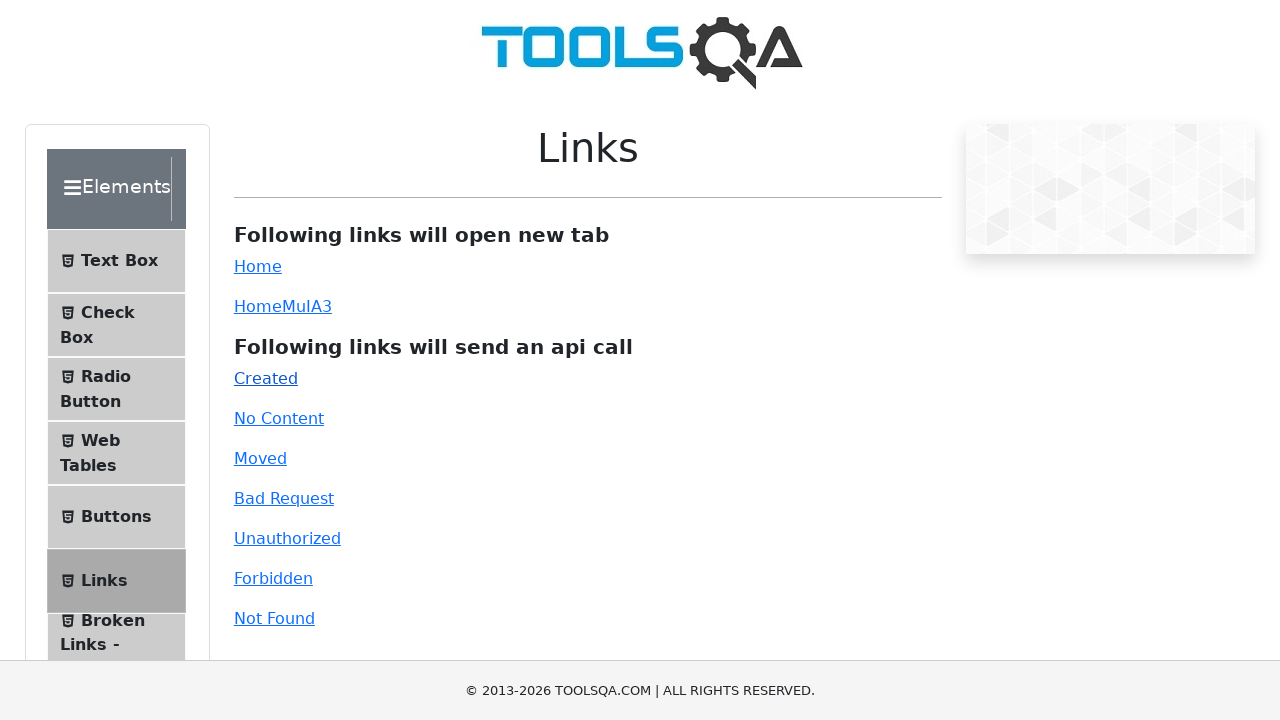

API response message appeared on the page
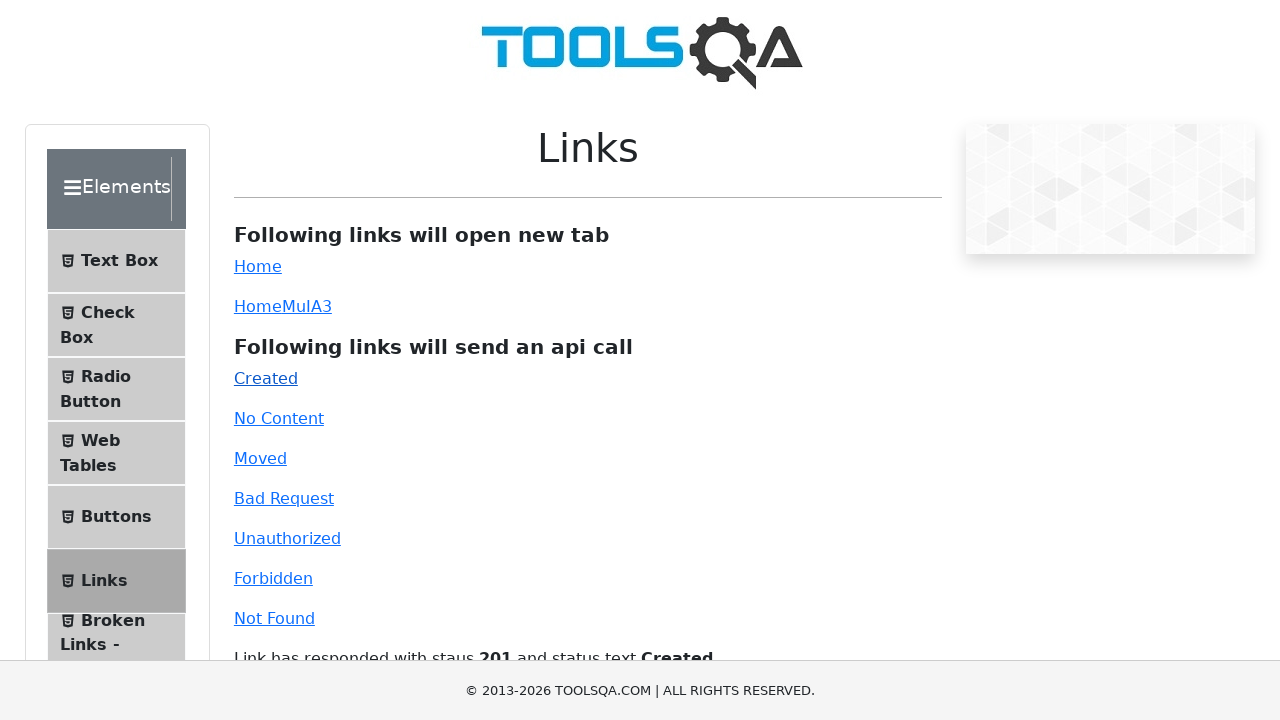

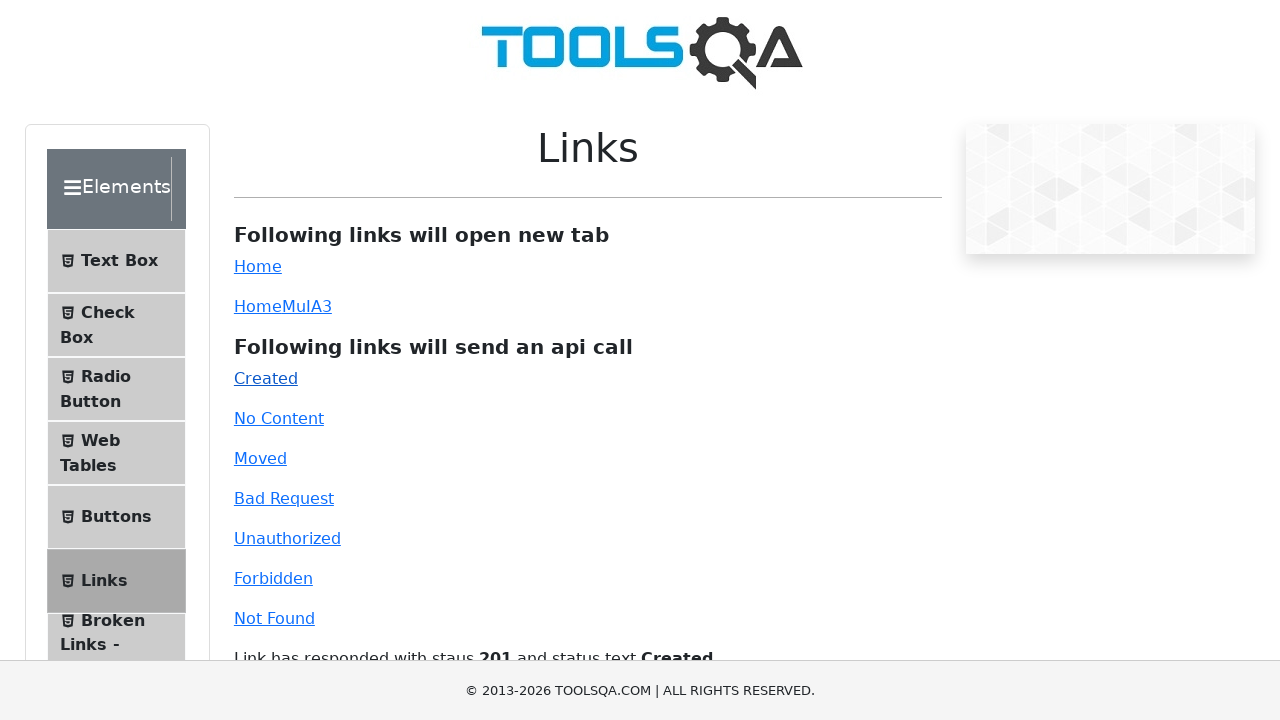